Tests scrolling to a hyperlink element and clicking it to open a page in the same window.

Starting URL: http://www.testdiary.com/training/selenium/selenium-test-page/

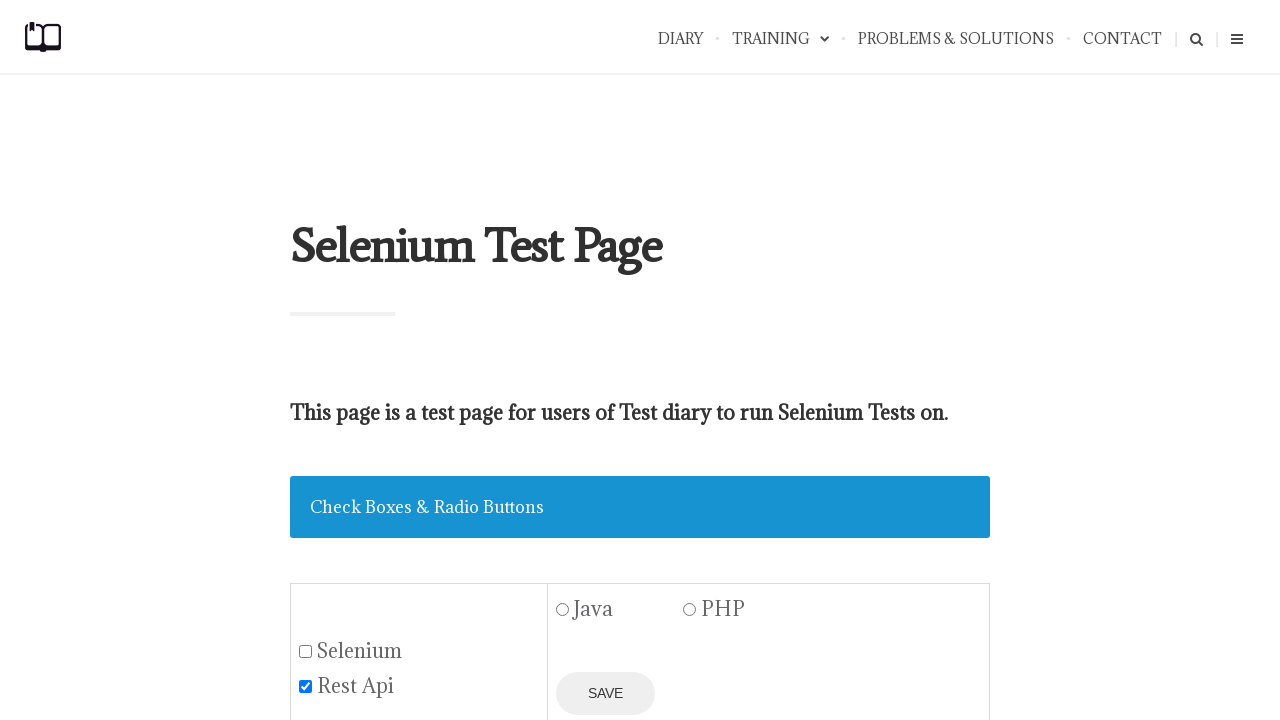

Waited for 'Open page in the same window' link to be visible
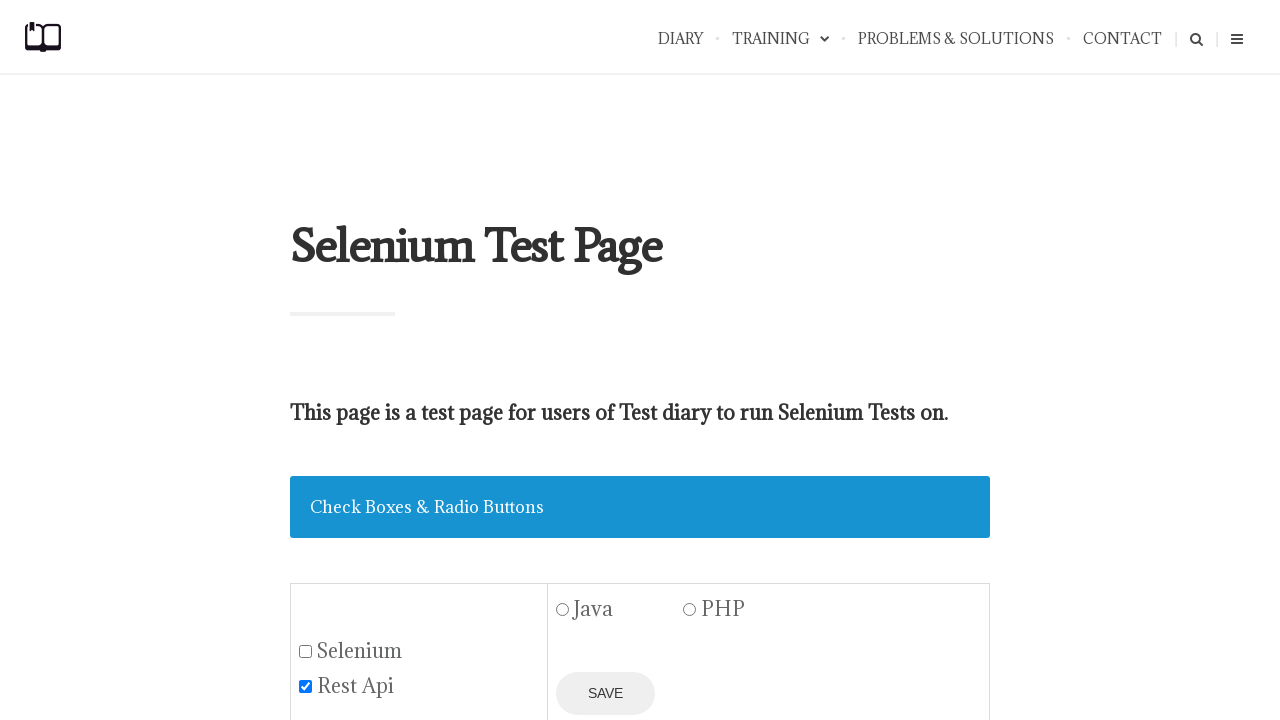

Clicked 'Open page in the same window' link after scrolling to it at (434, 360) on text=Open page in the same window
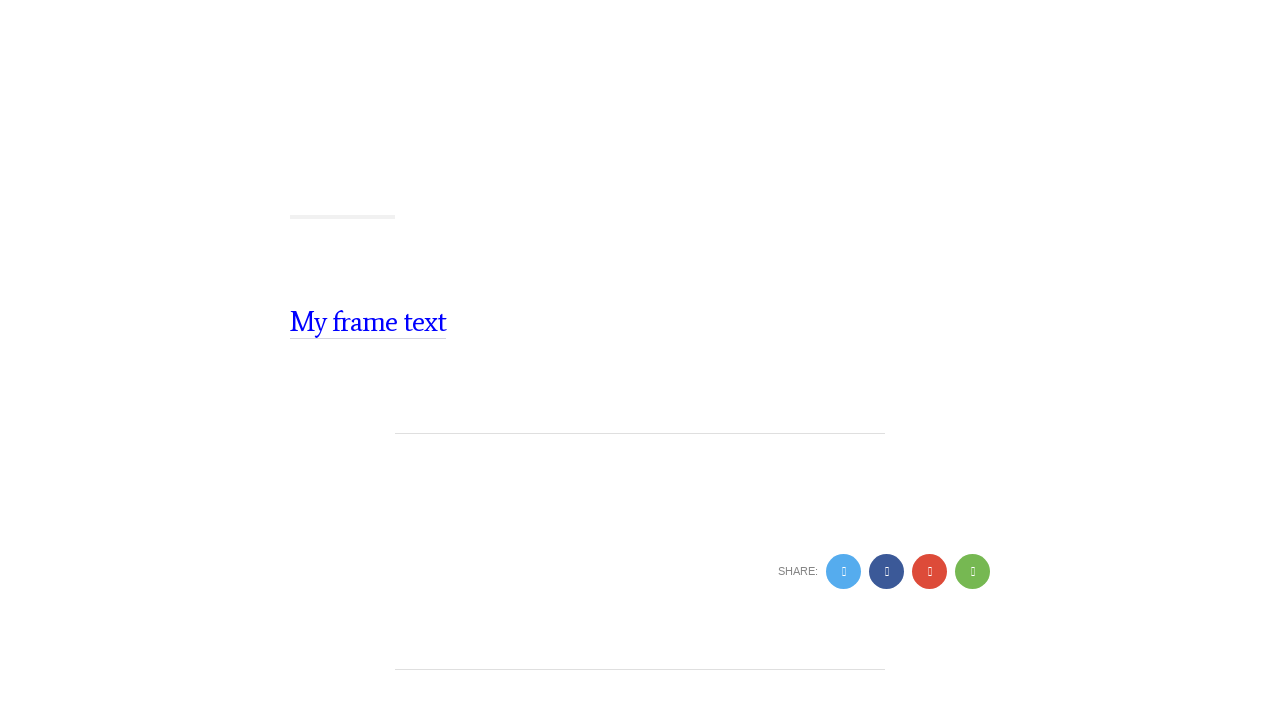

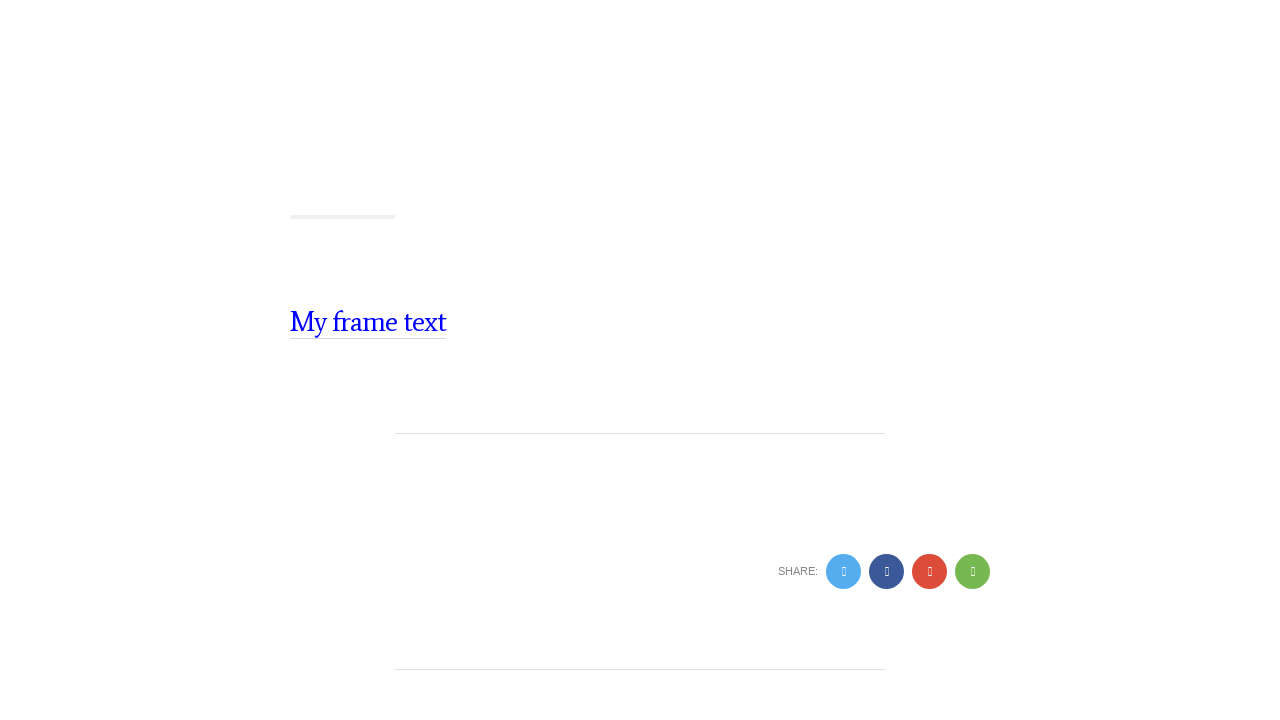